Tests navigation to the Kids category on Dillards website and verifies that the Girls subcategory link is displayed

Starting URL: https://www.dillards.com/

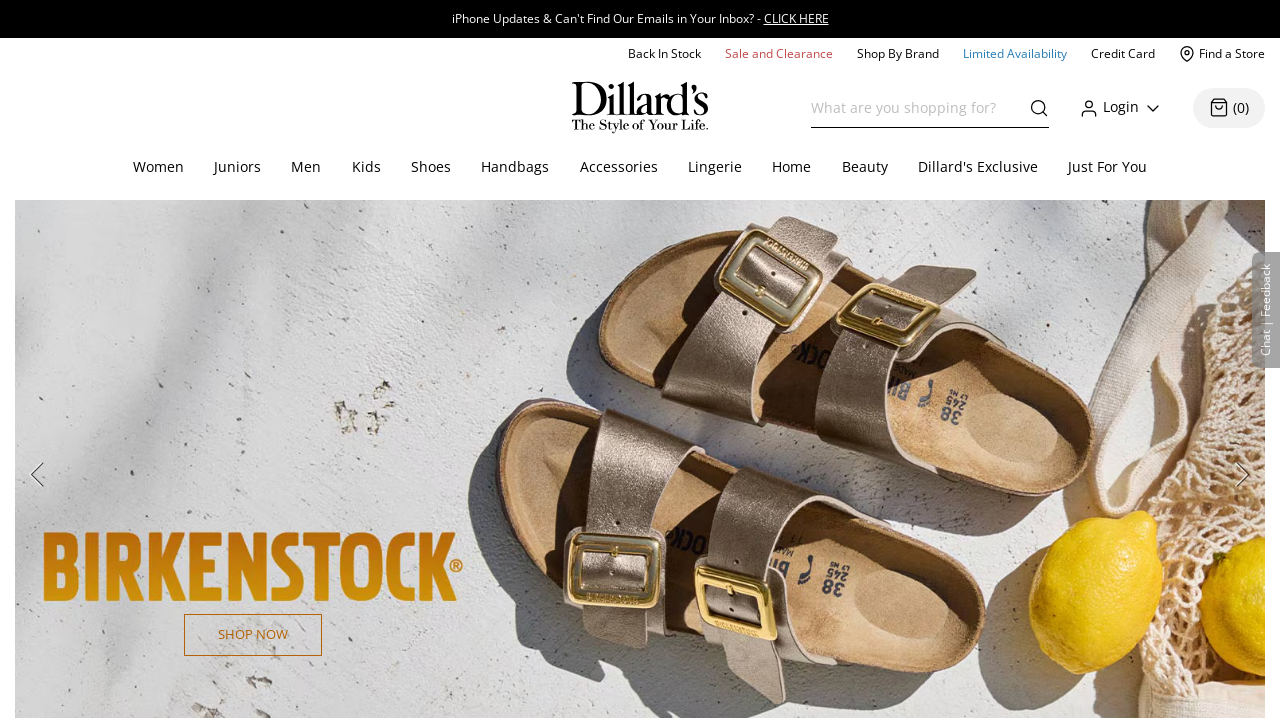

Clicked on Kids category in top navigation at (366, 168) on #topcat_Kids
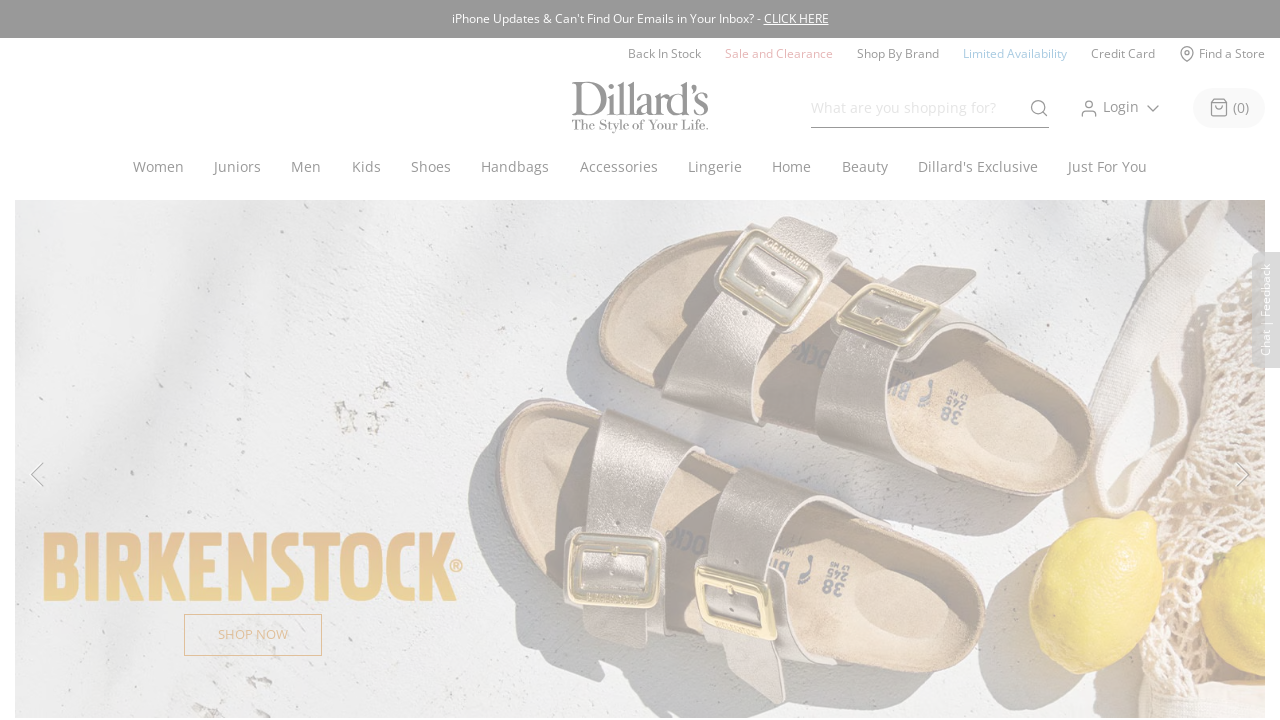

Girls subcategory link appeared
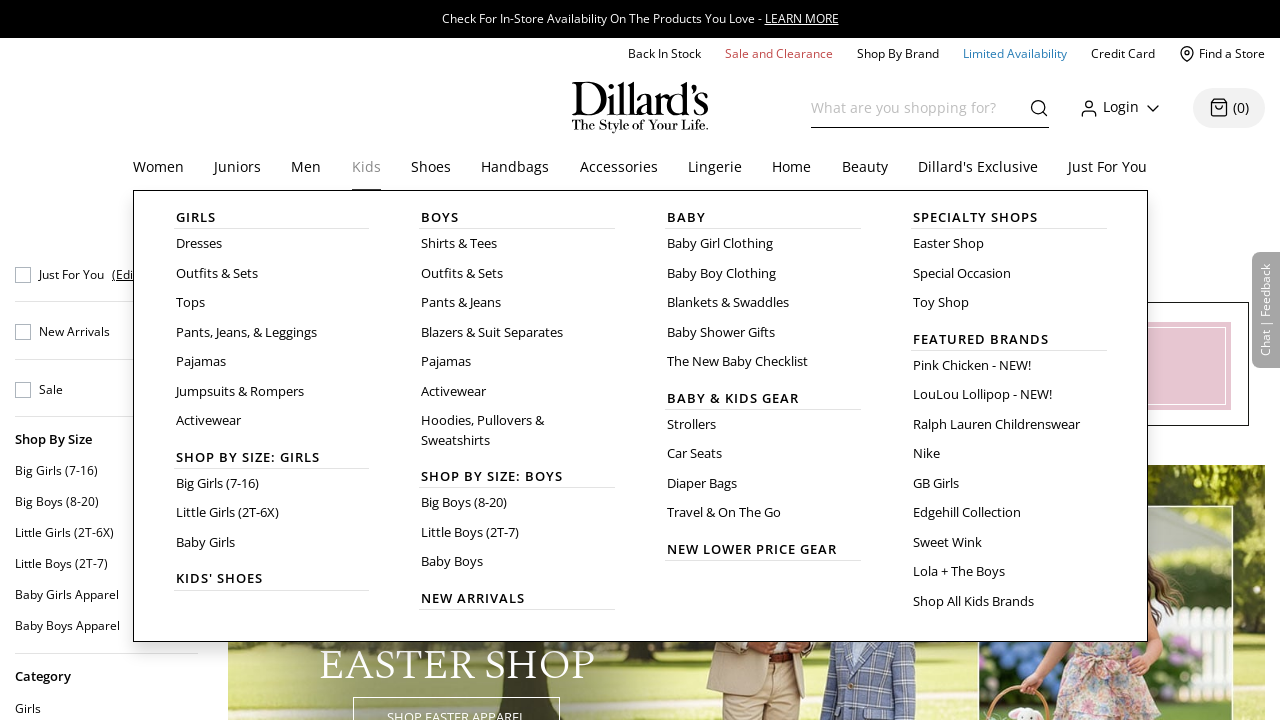

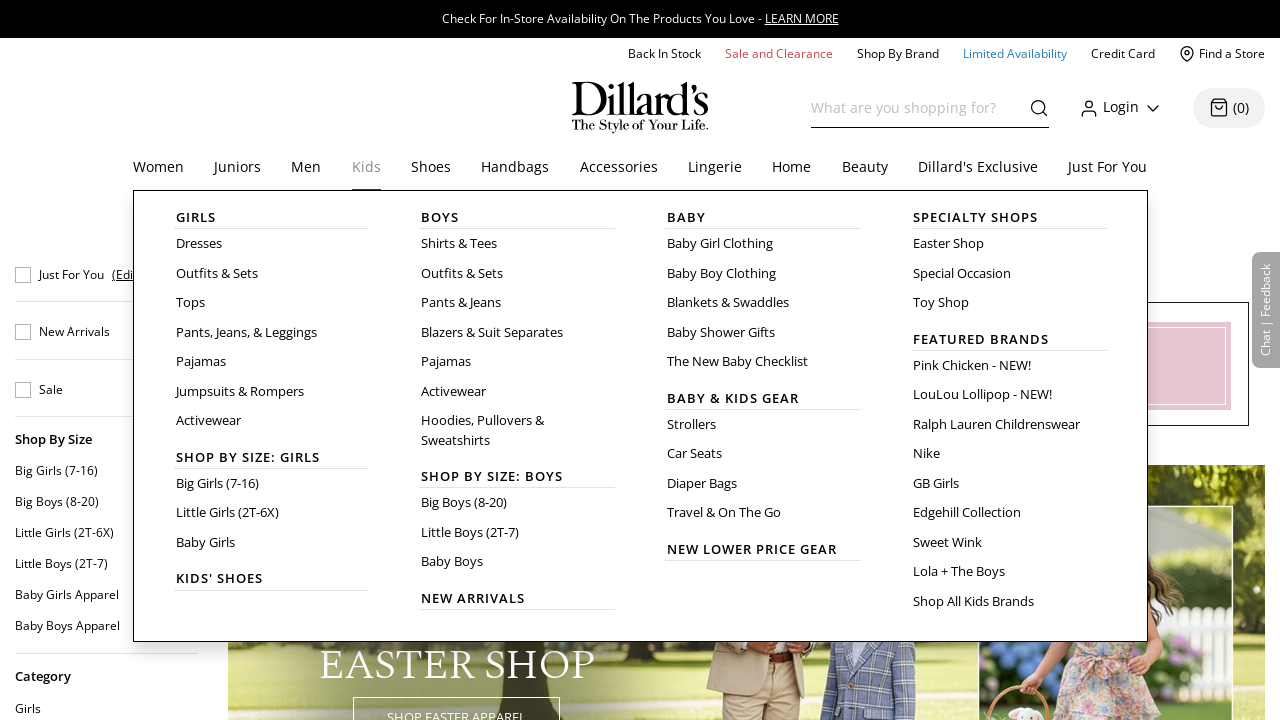